Tests window handling functionality by clicking a button that opens new windows, then switching between windows to find and interact with a specific window based on its title

Starting URL: https://www.hyrtutorials.com/p/window-handles-practice.html

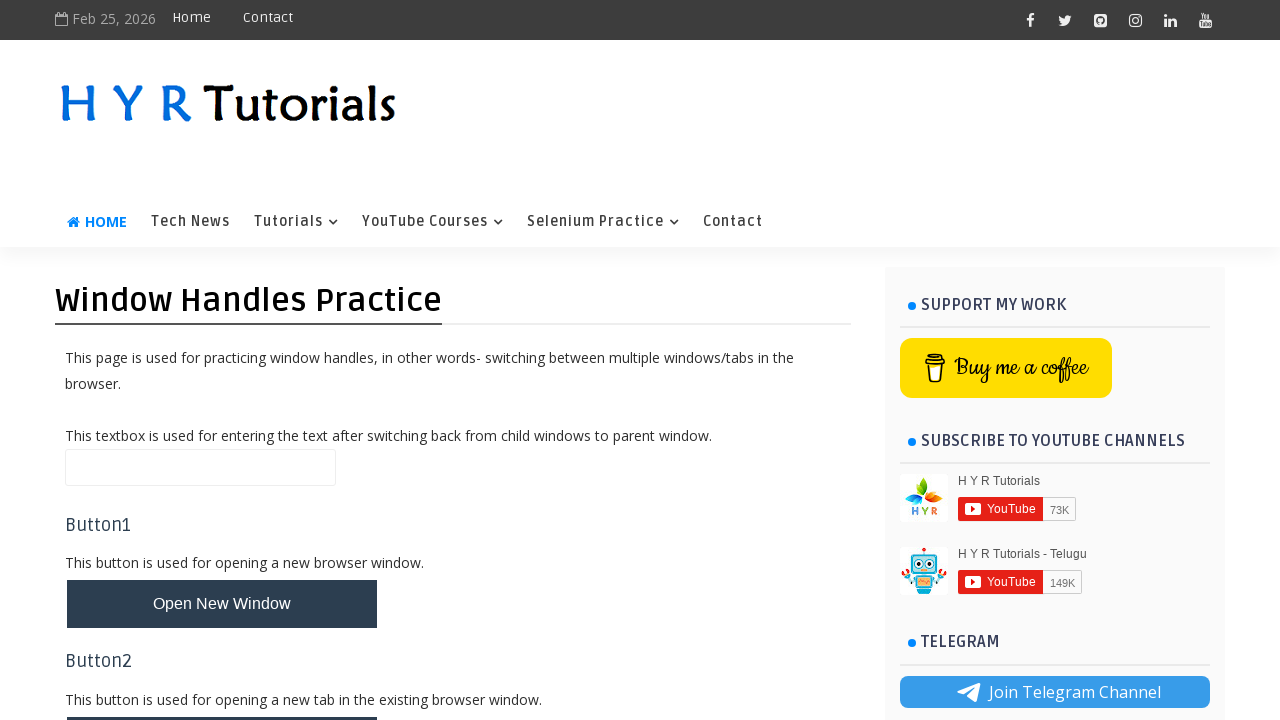

Clicked button to open new windows at (222, 361) on button#newWindowsBtn
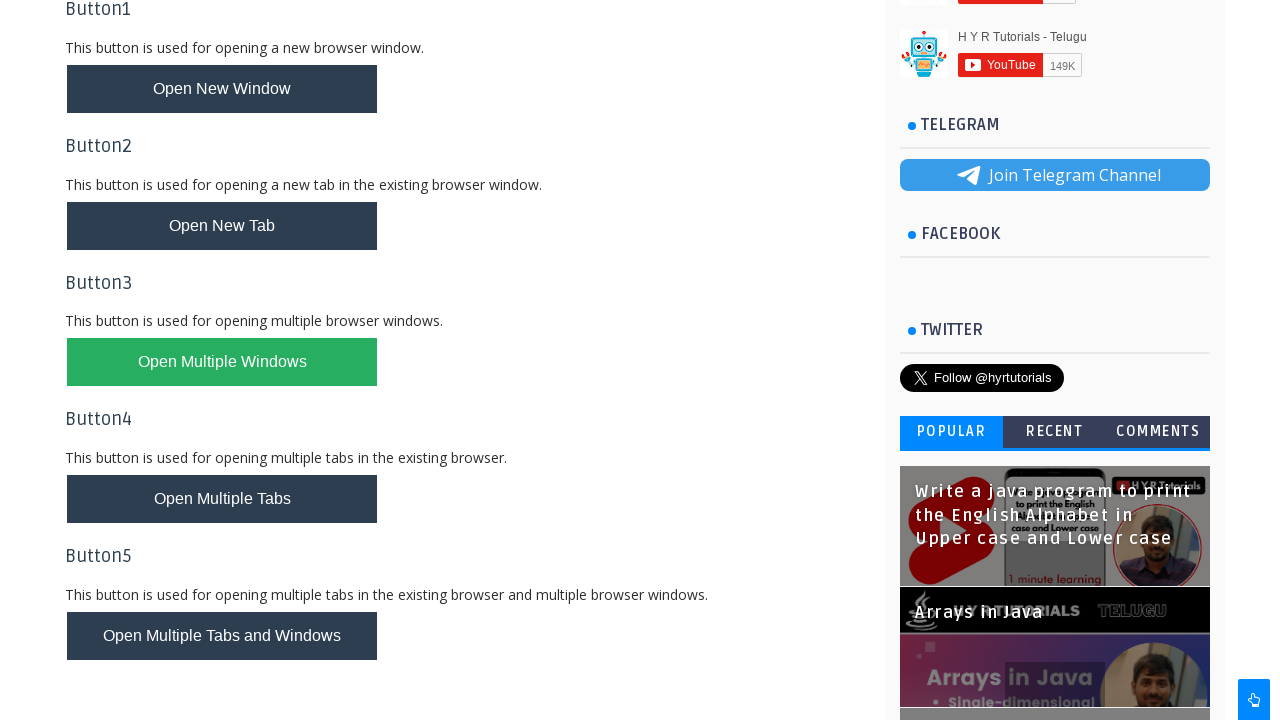

Waited for new windows to open
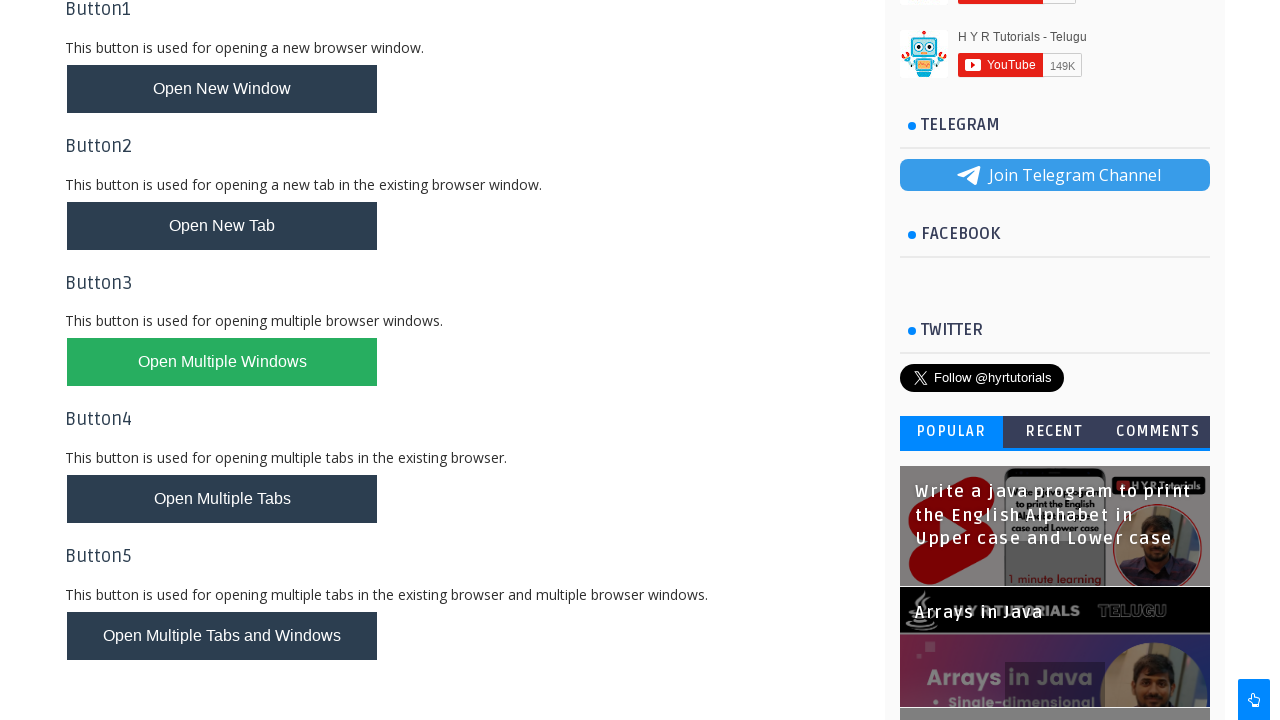

Retrieved all open pages from context
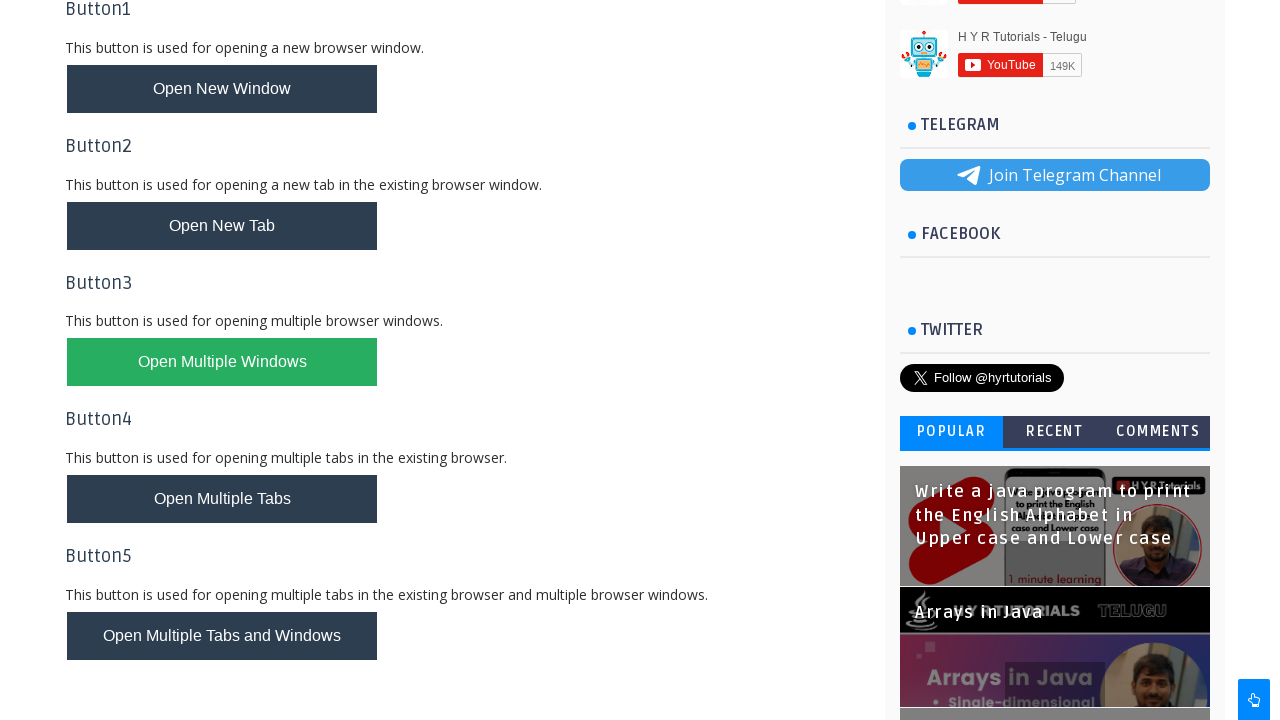

Found and switched to XPath Practice window, retrieved label text
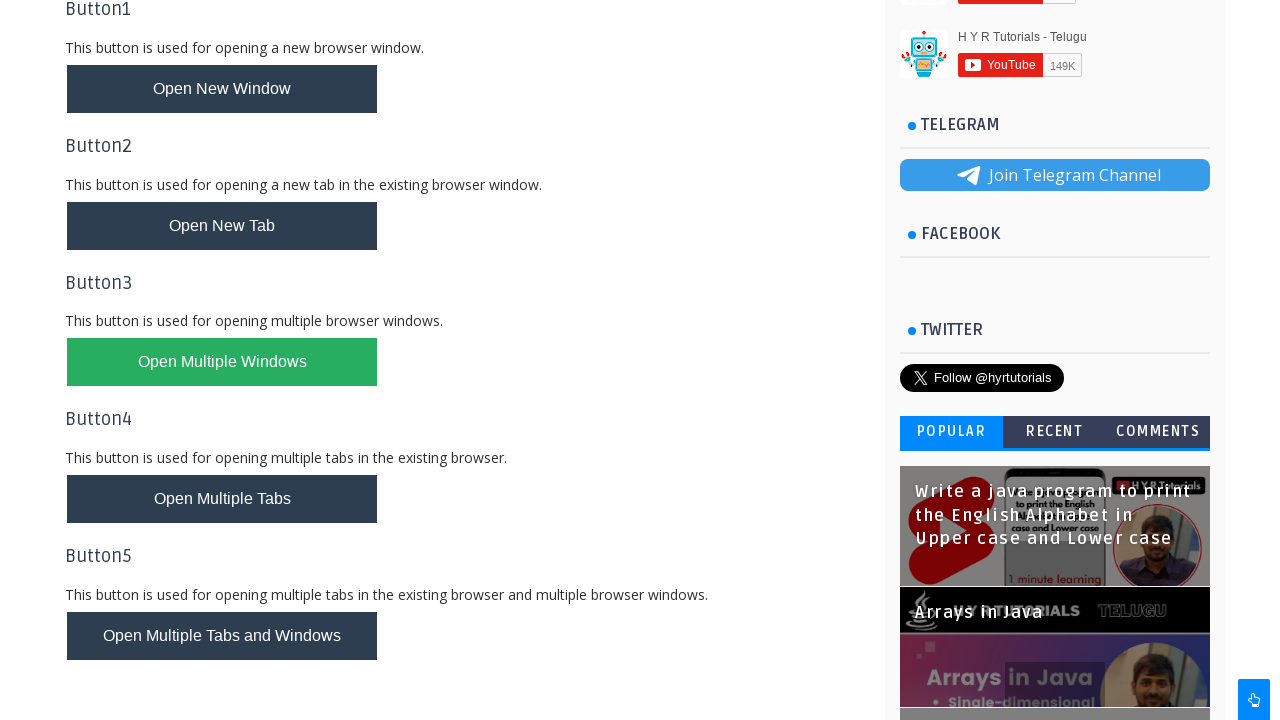

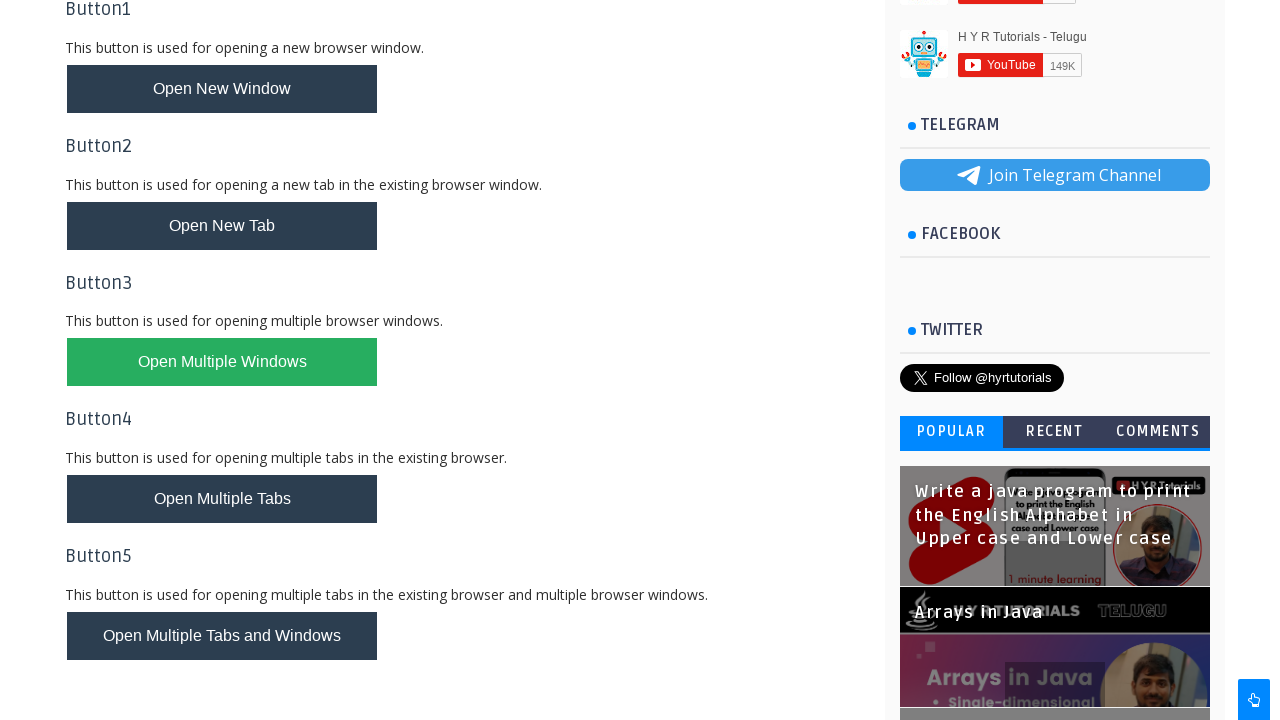